Tests navigation to the Python Software Foundation page by clicking the PSF link

Starting URL: https://www.python.org

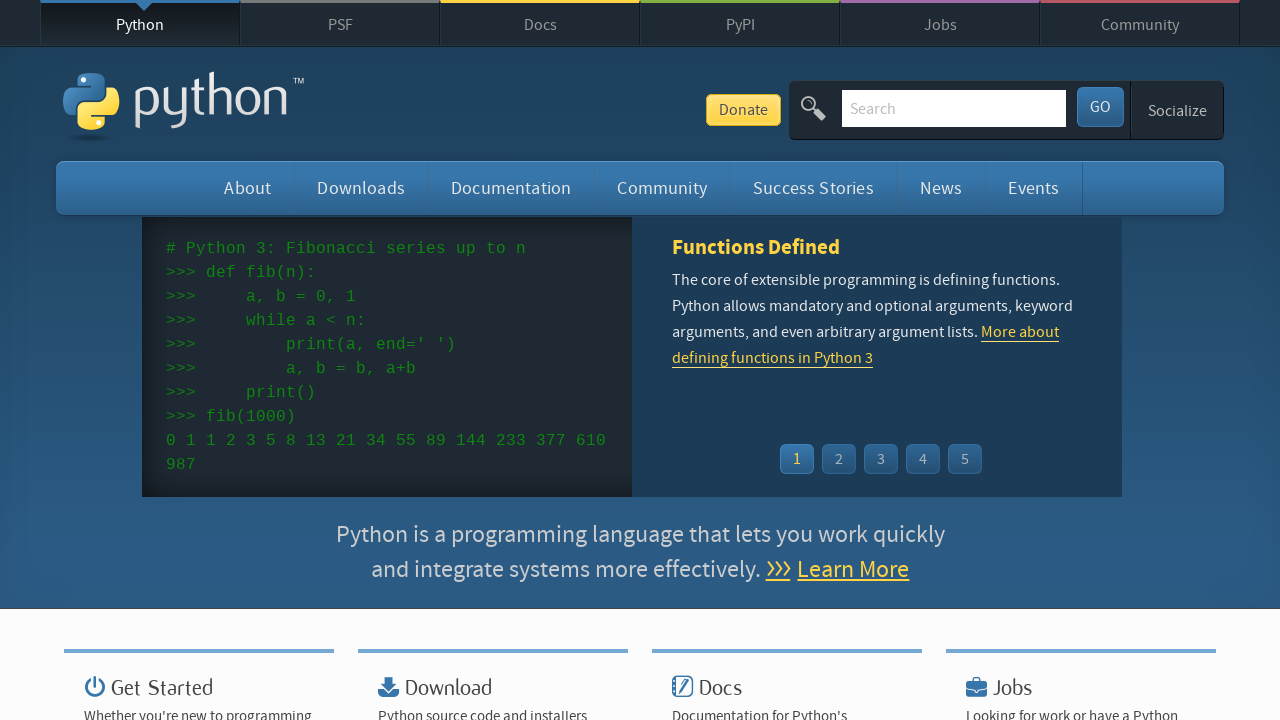

Clicked PSF link at (340, 24) on text=PSF
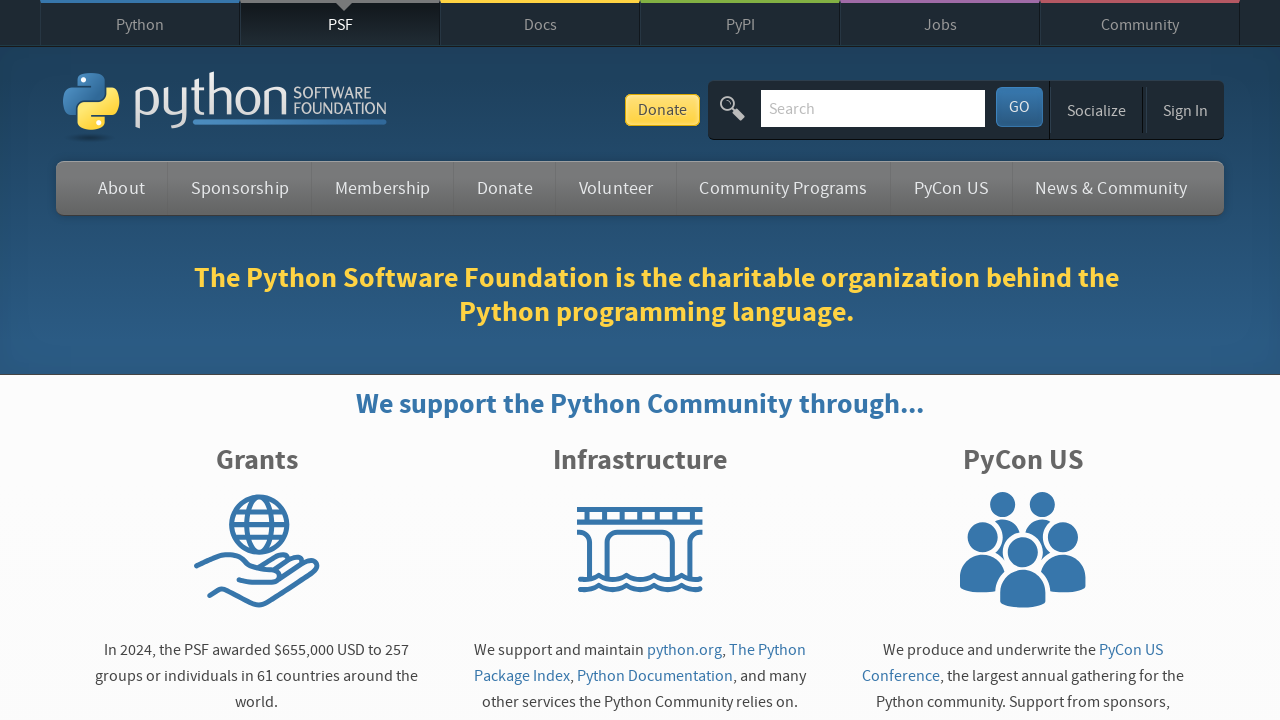

Waited for page to load after navigating to PSF page
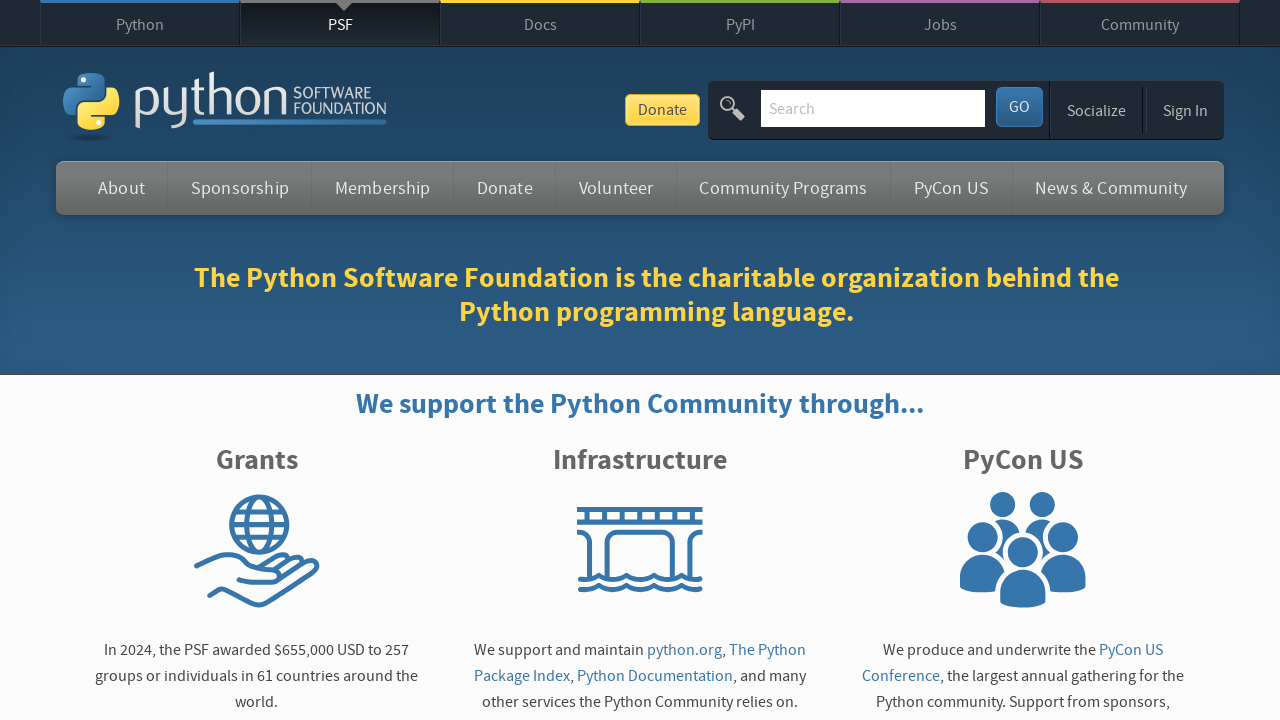

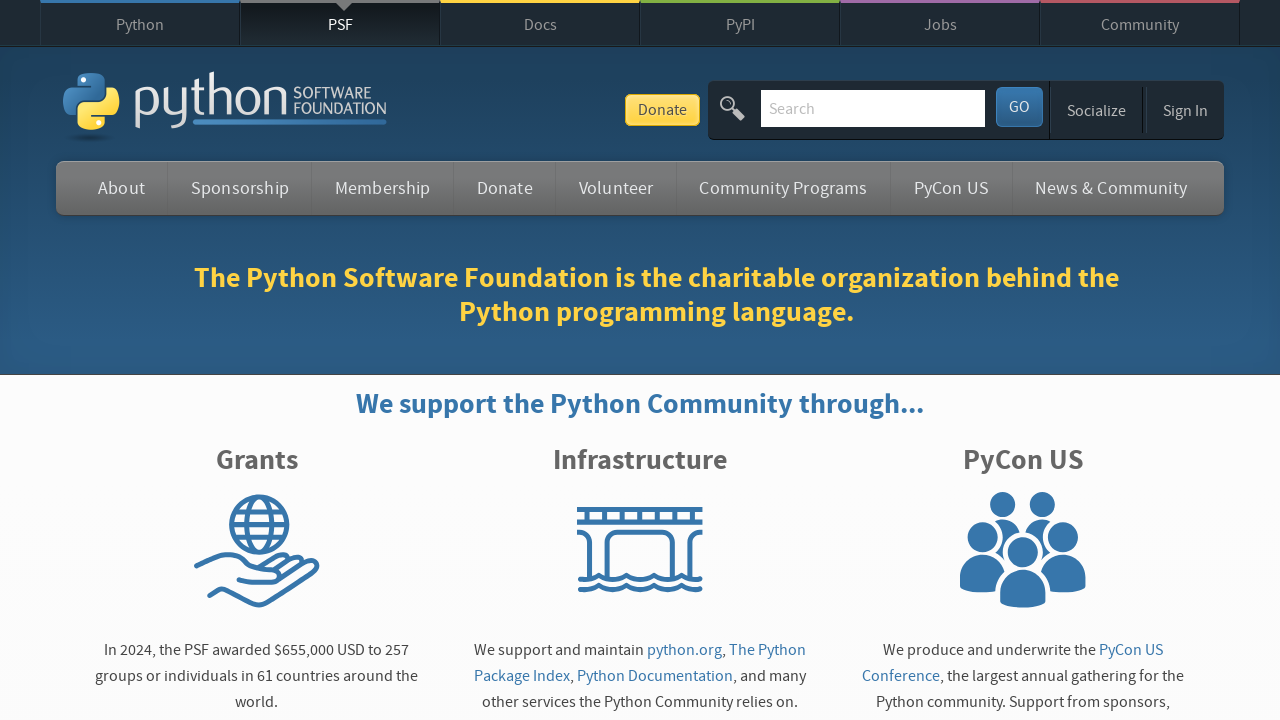